Tests a registration form by filling in first name, last name, and email fields, then submitting and verifying the success message

Starting URL: http://suninjuly.github.io/registration1.html

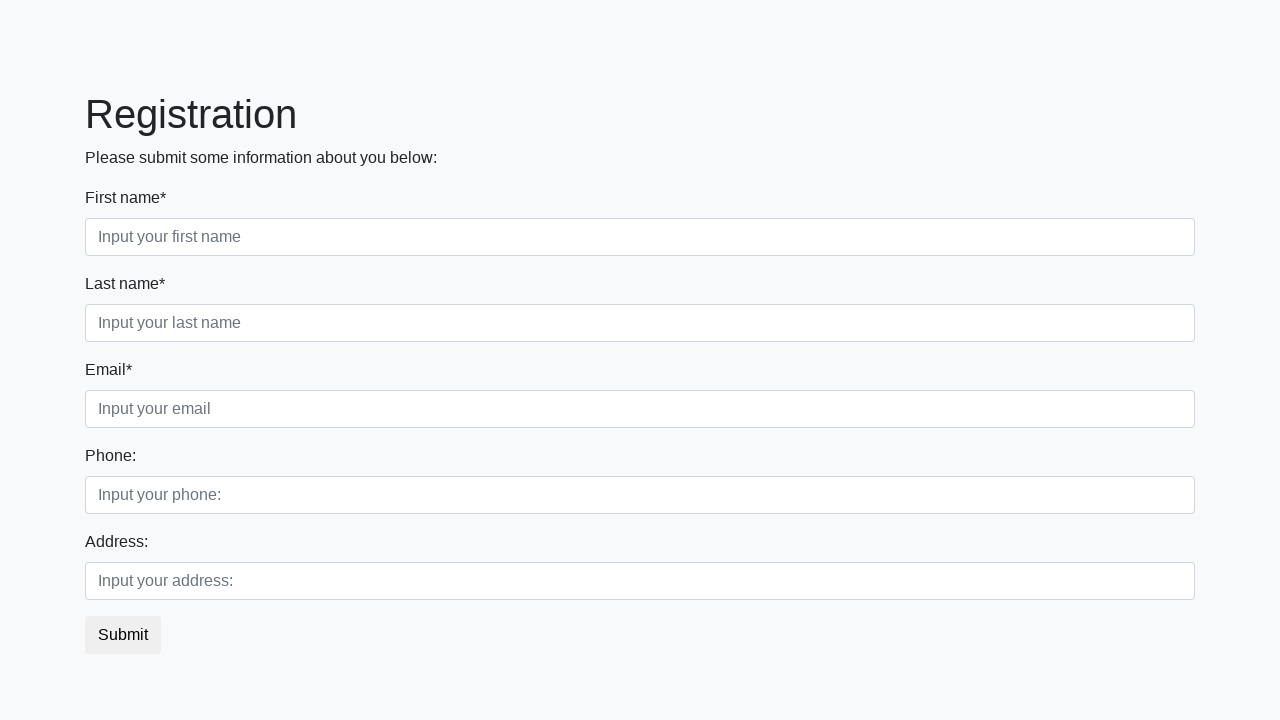

Filled first name field with 'Ivan' on [placeholder="Input your first name"]
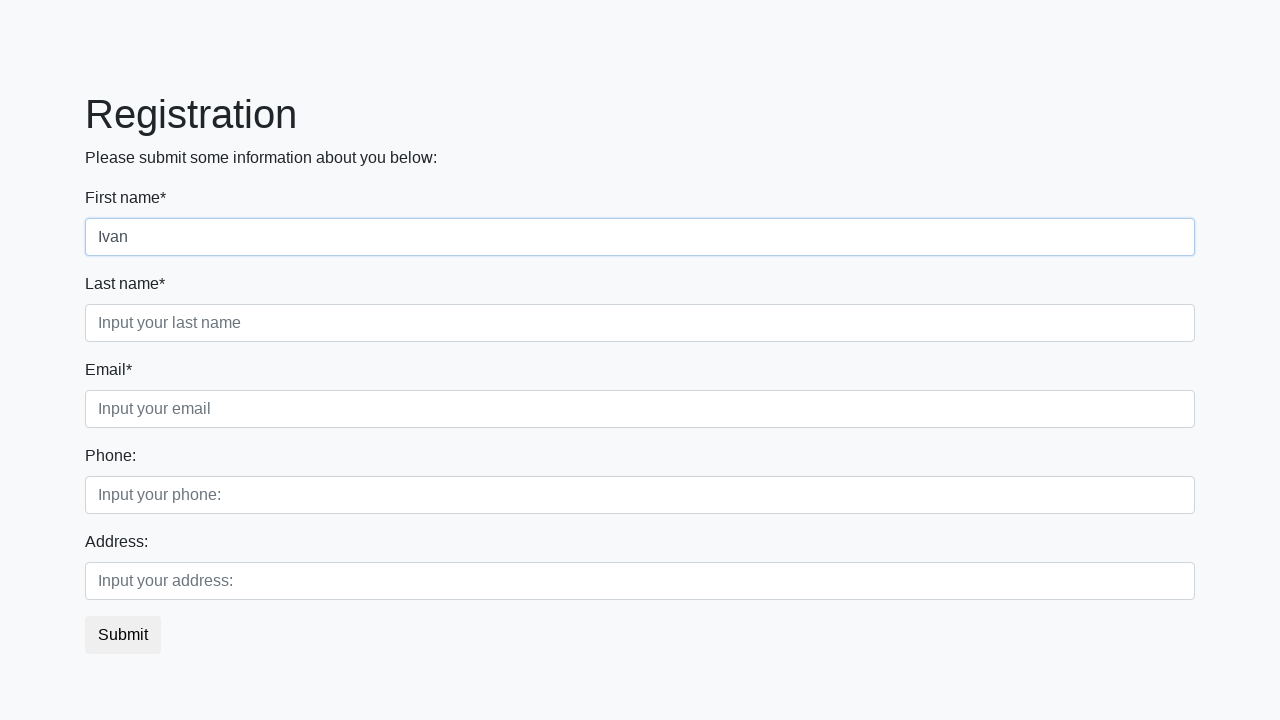

Filled last name field with 'Petrov' on [placeholder="Input your last name"]
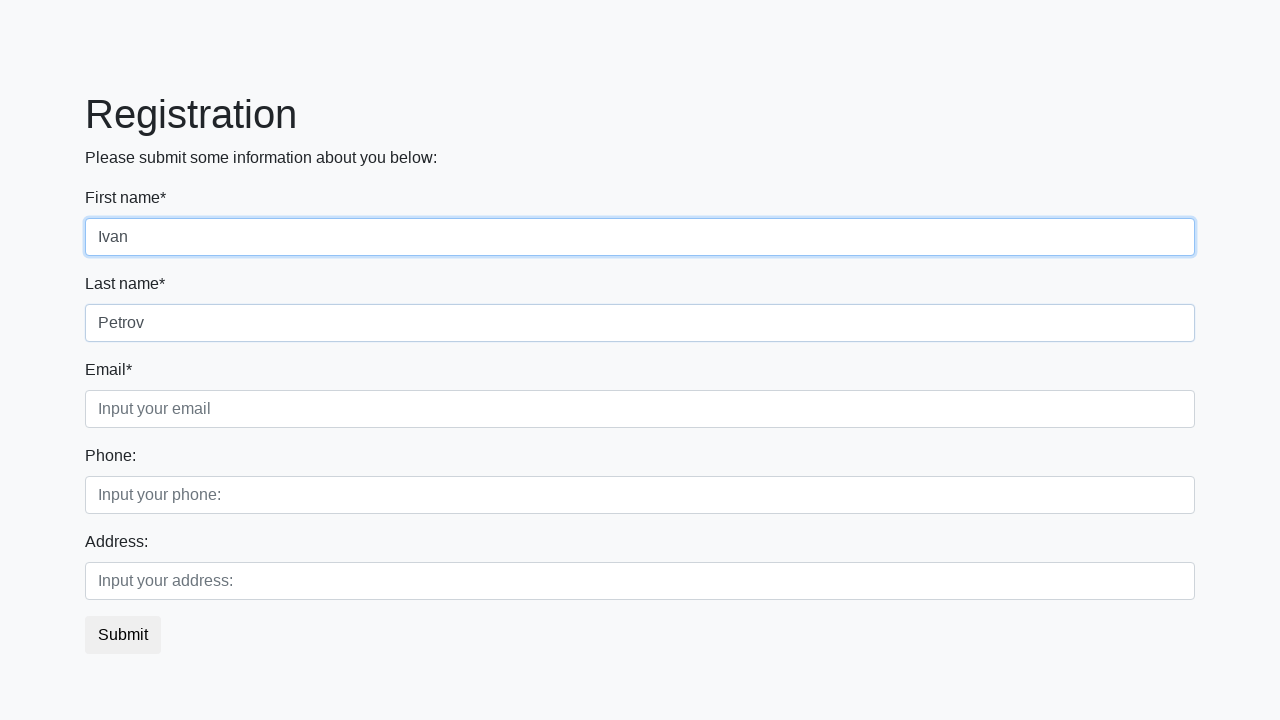

Filled email field with 'test@mail.ru' on [placeholder="Input your email"]
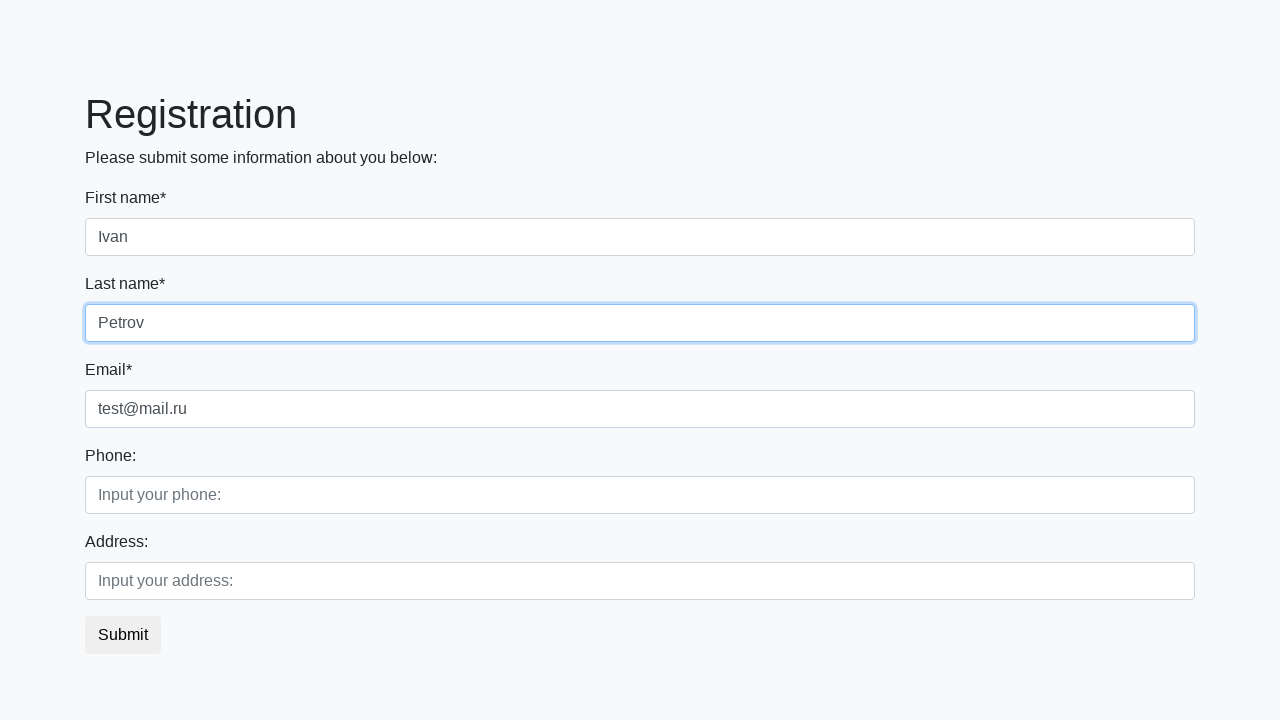

Clicked submit button at (123, 635) on button.btn
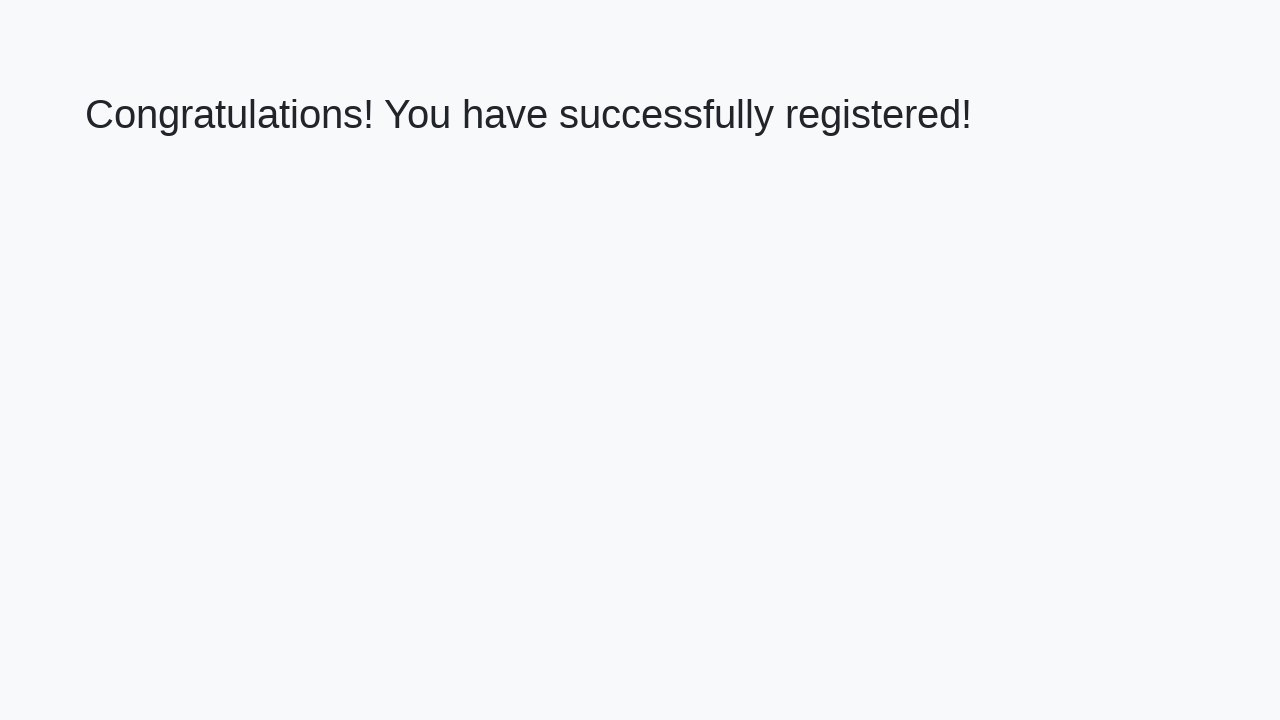

Success message loaded
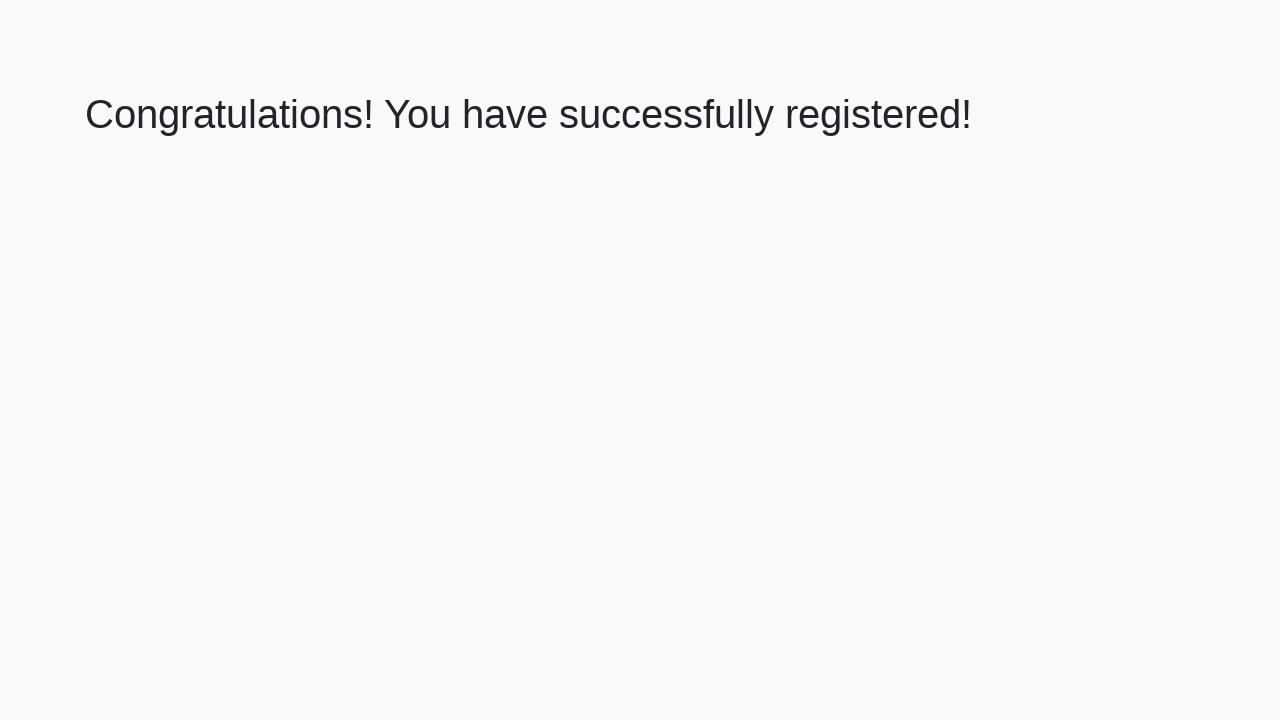

Retrieved success message text: 'Congratulations! You have successfully registered!'
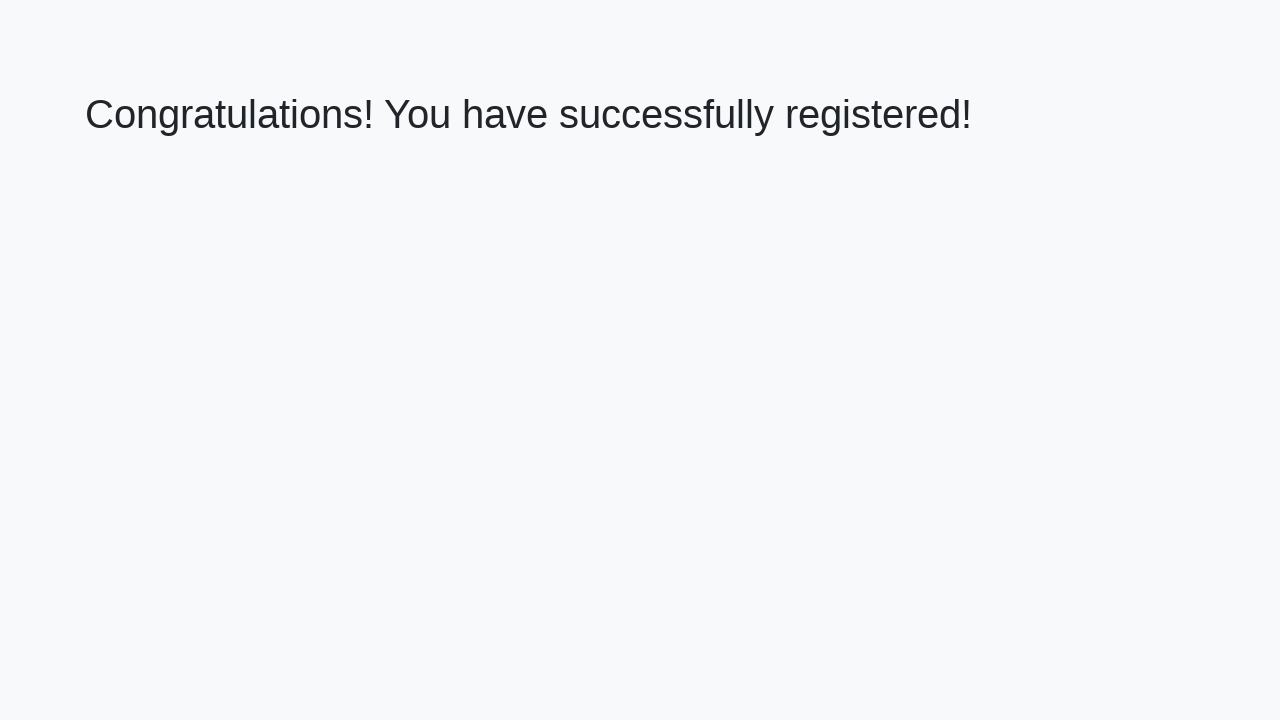

Verified success message matches expected text
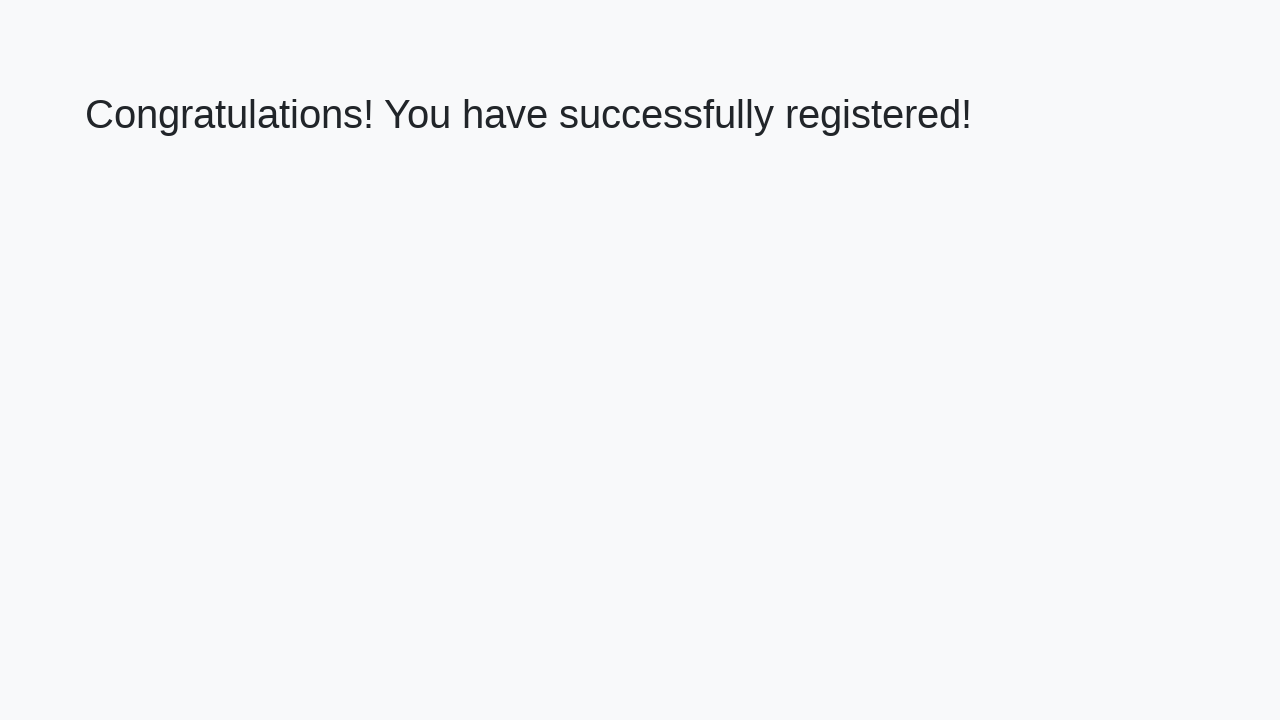

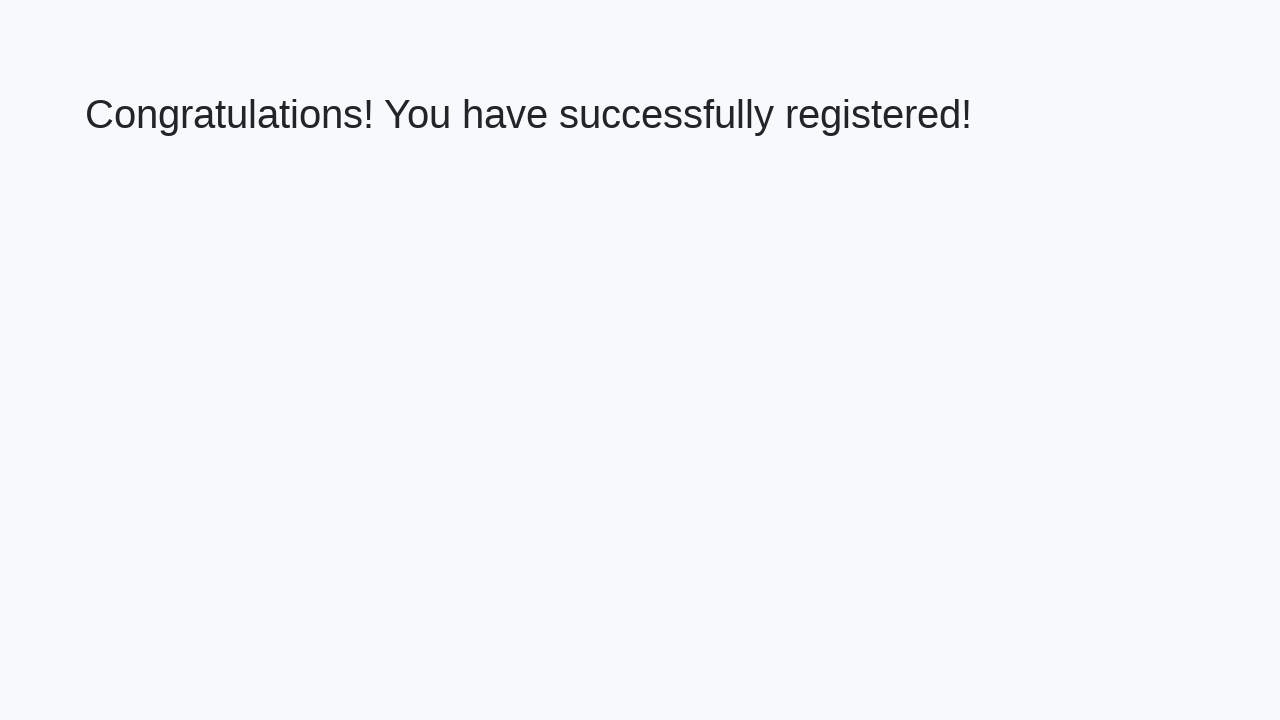